Tests handling of JavaScript confirm dialog by clicking a button that triggers a confirm dialog and dismissing it

Starting URL: https://the-internet.herokuapp.com/javascript_alerts

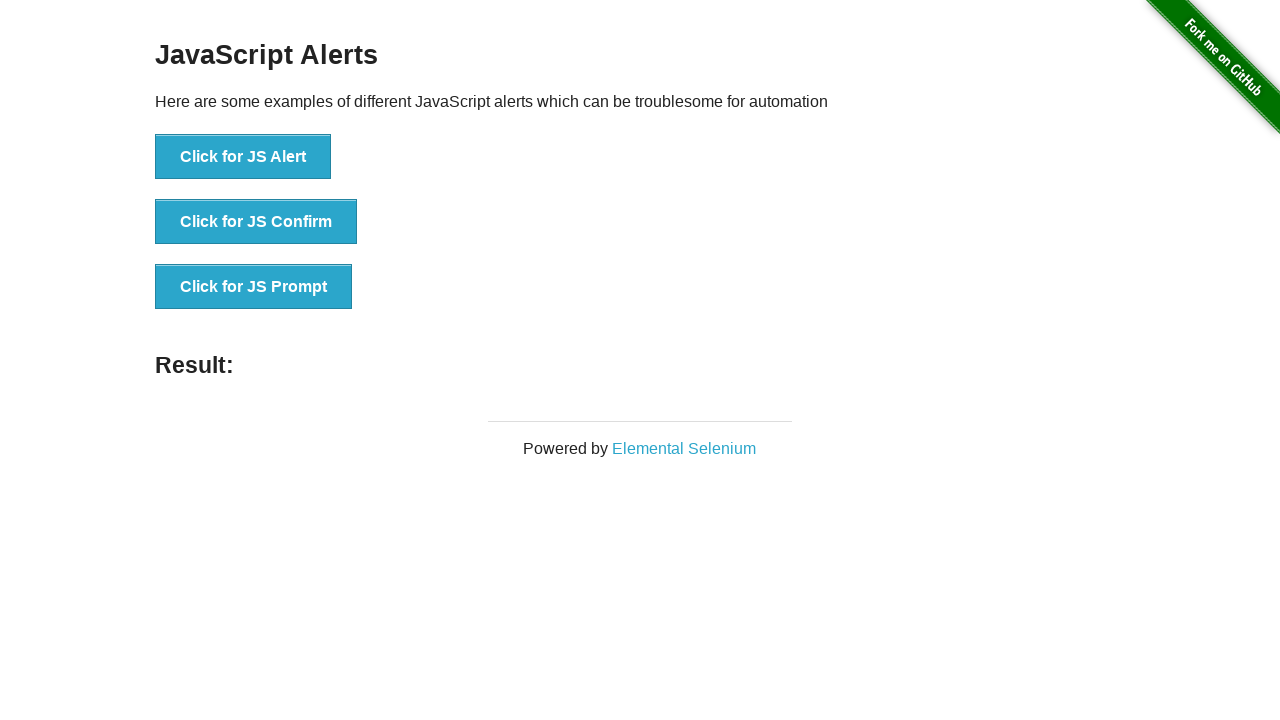

Set up dialog handler to dismiss confirm dialogs
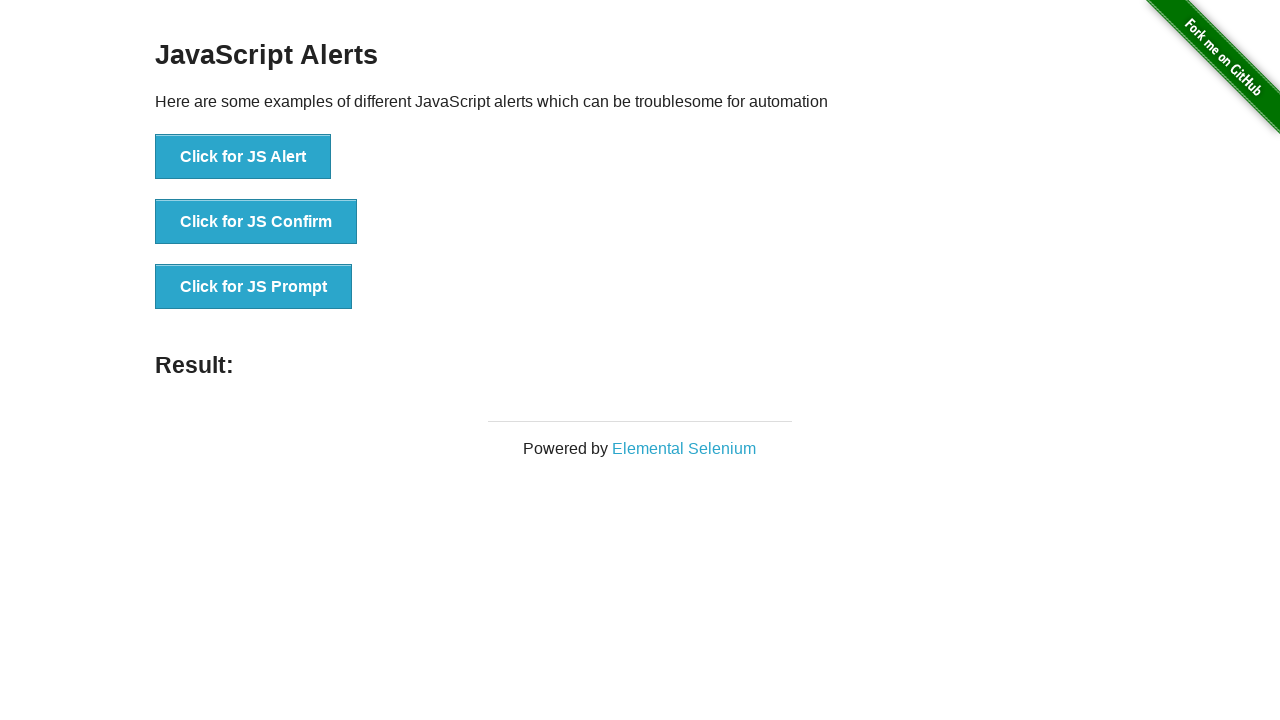

Clicked 'Click for JS Confirm' button to trigger confirm dialog at (256, 222) on xpath=//button[text()='Click for JS Confirm']
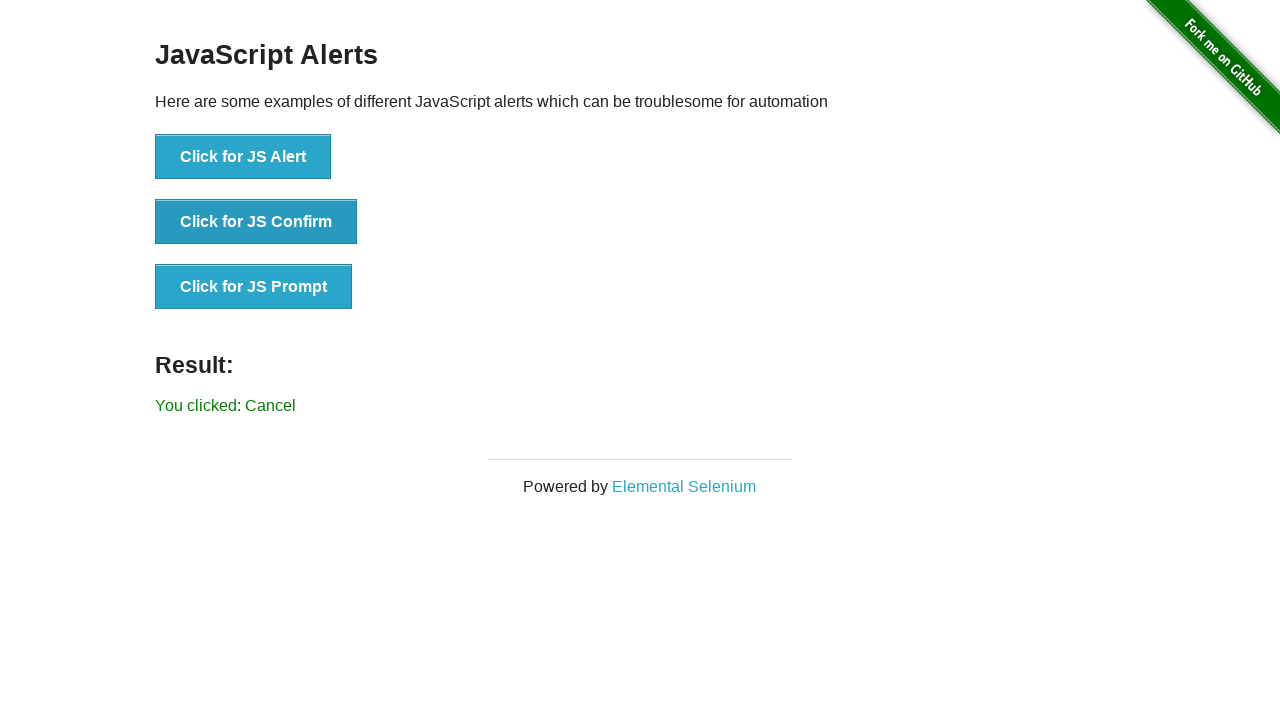

Confirm dialog was dismissed and result element loaded
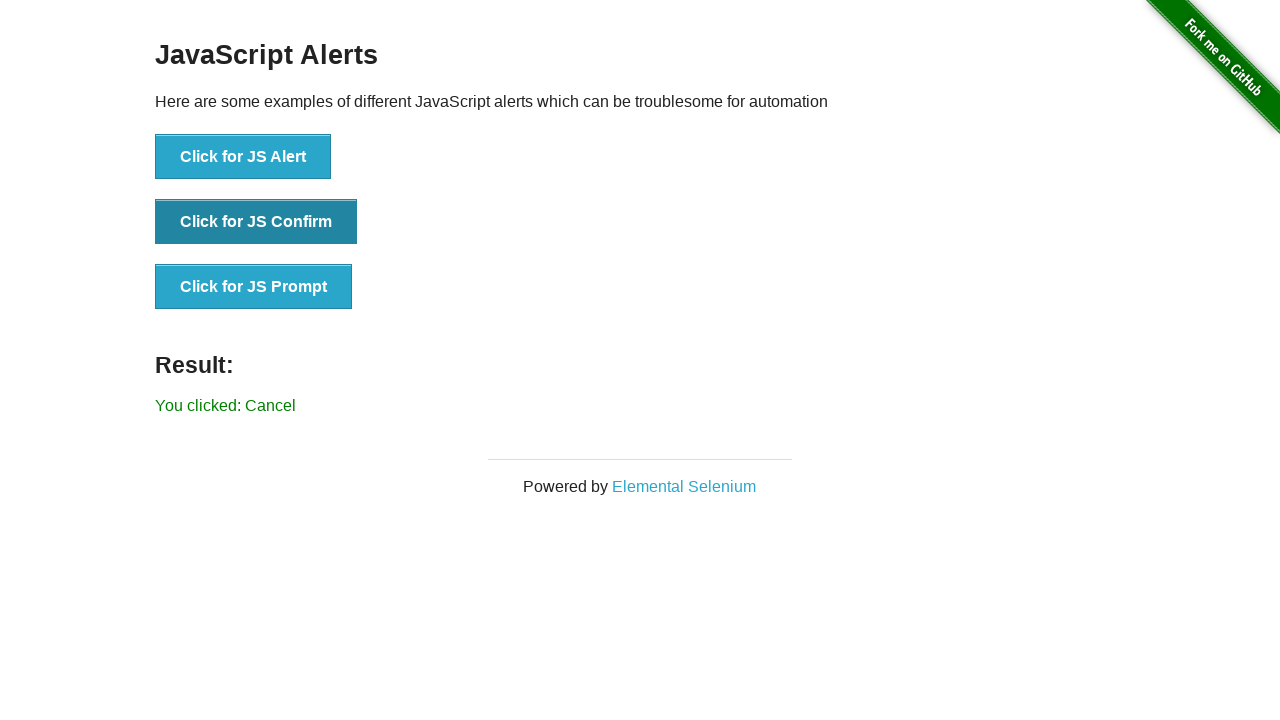

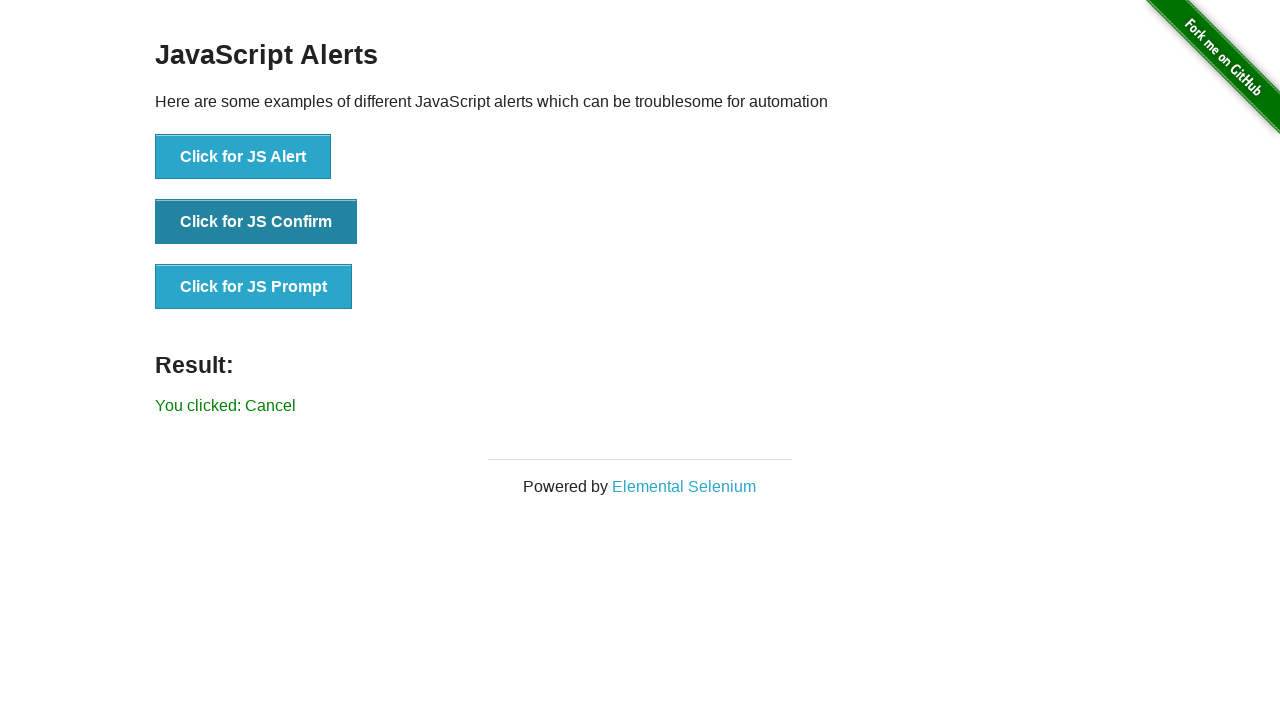